Tests various HTML attributes on a math page, checking radio button states and button attributes before and after a timeout

Starting URL: https://suninjuly.github.io/math.html

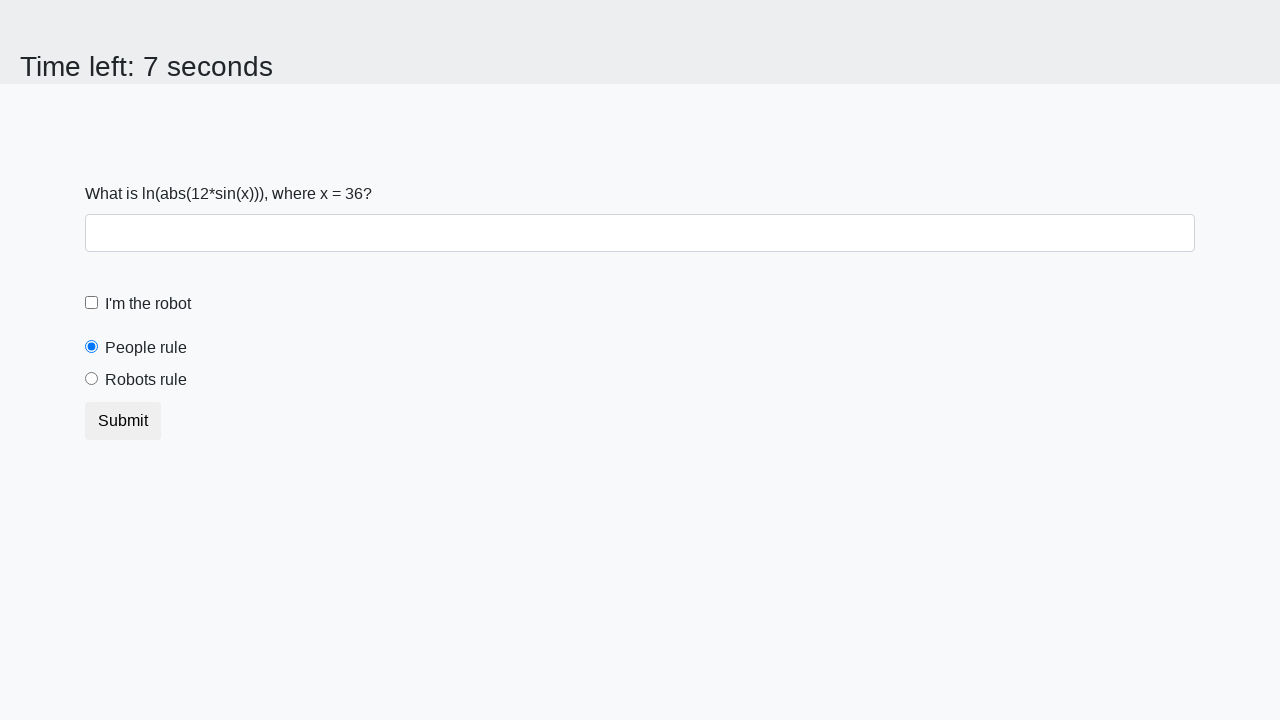

Retrieved 'checked' attribute from people radio button
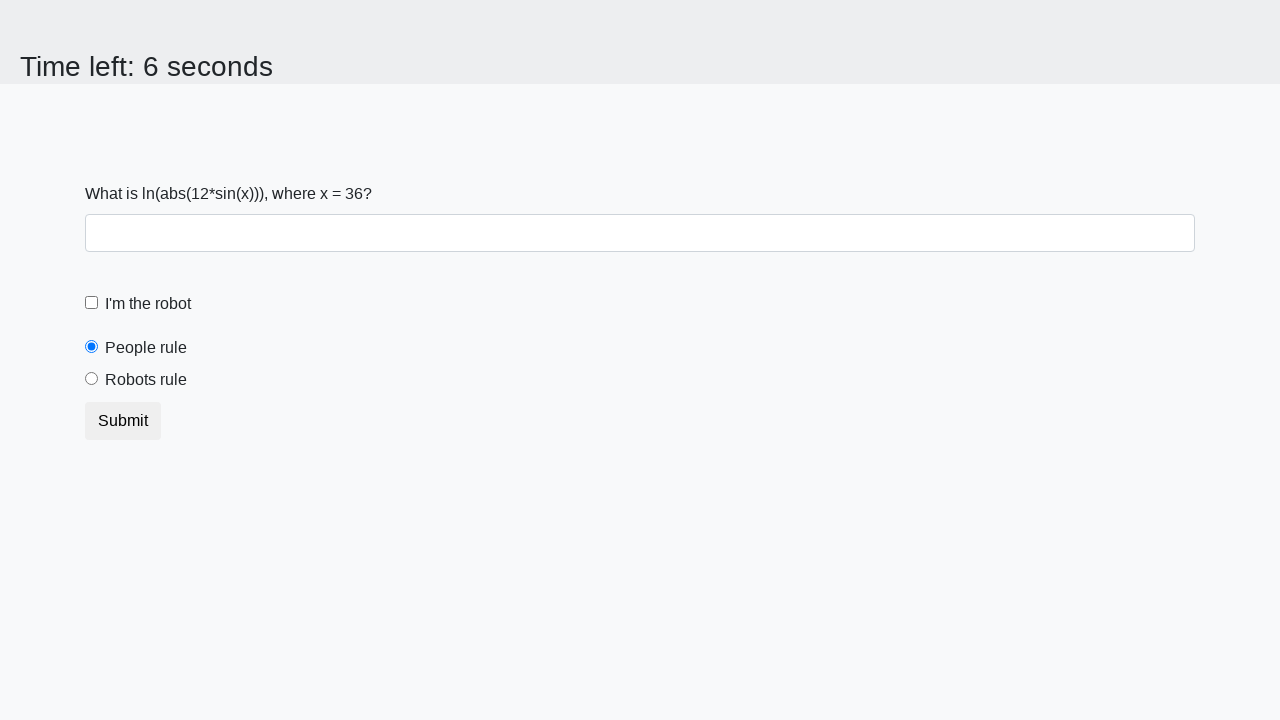

Asserted that people radio button is checked by default
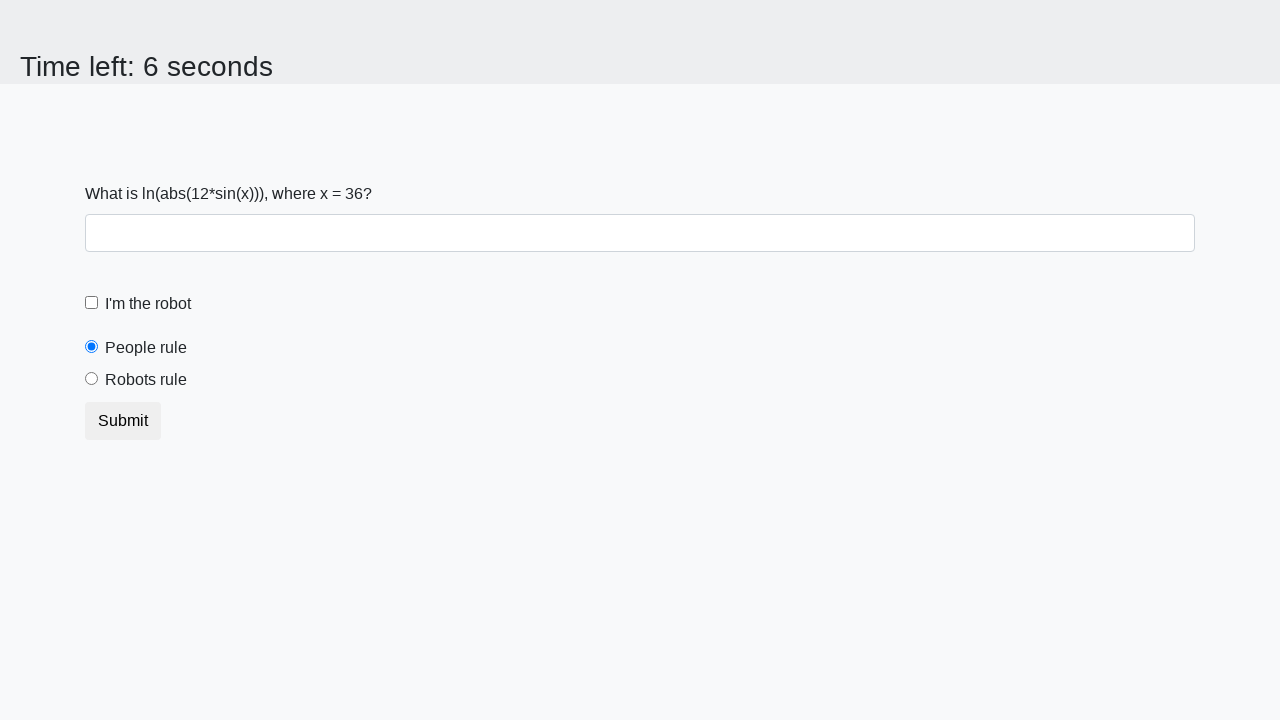

Retrieved 'checked' attribute from robots radio button
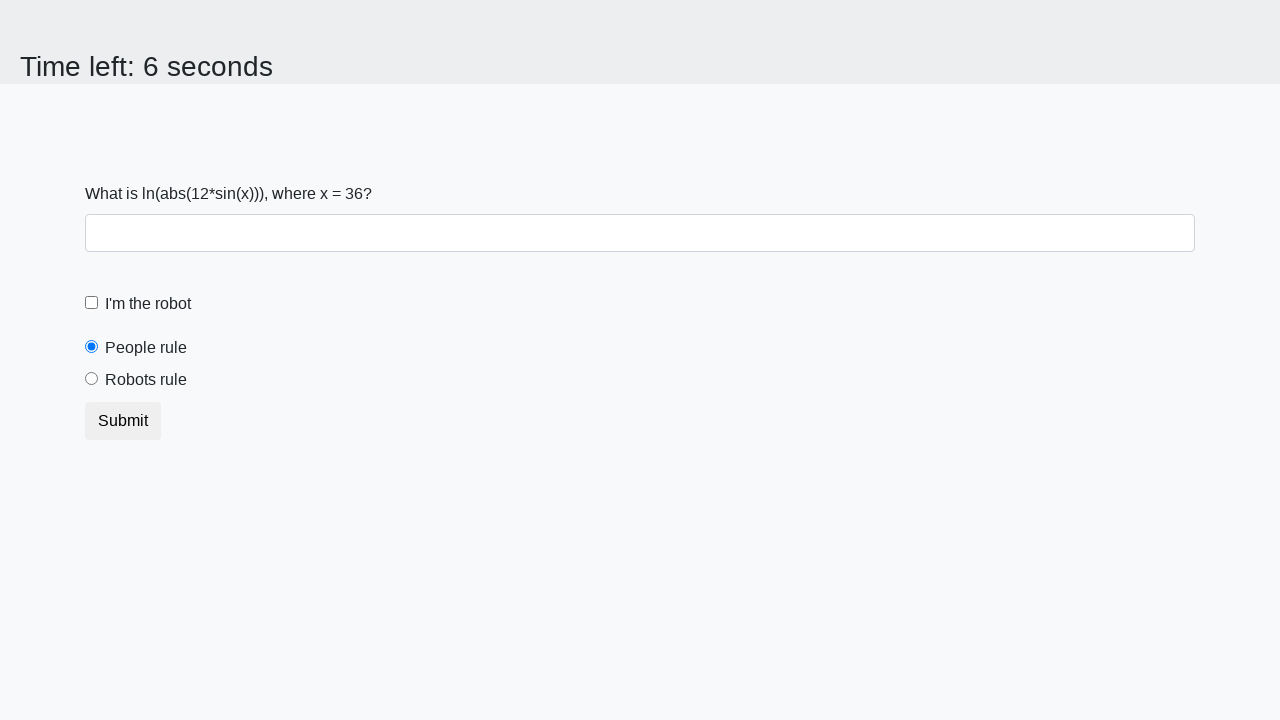

Asserted that robots radio button is not checked by default
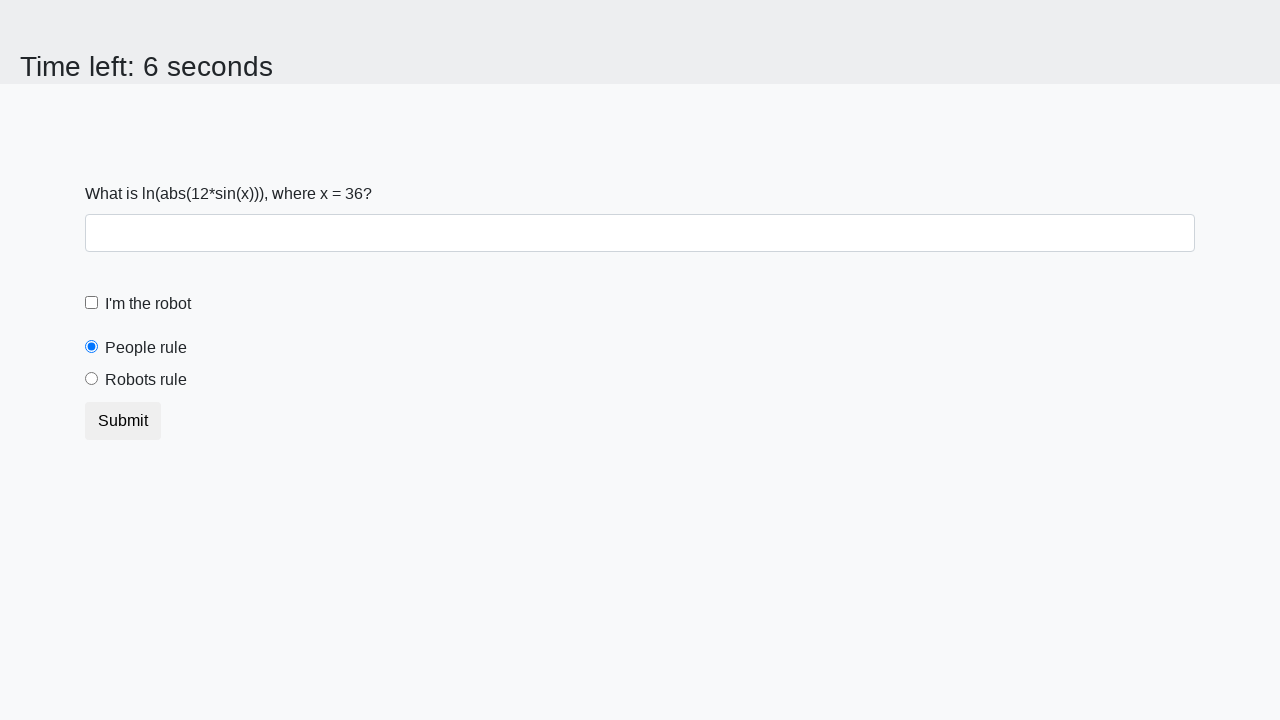

Retrieved 'disabled' attribute from submit button
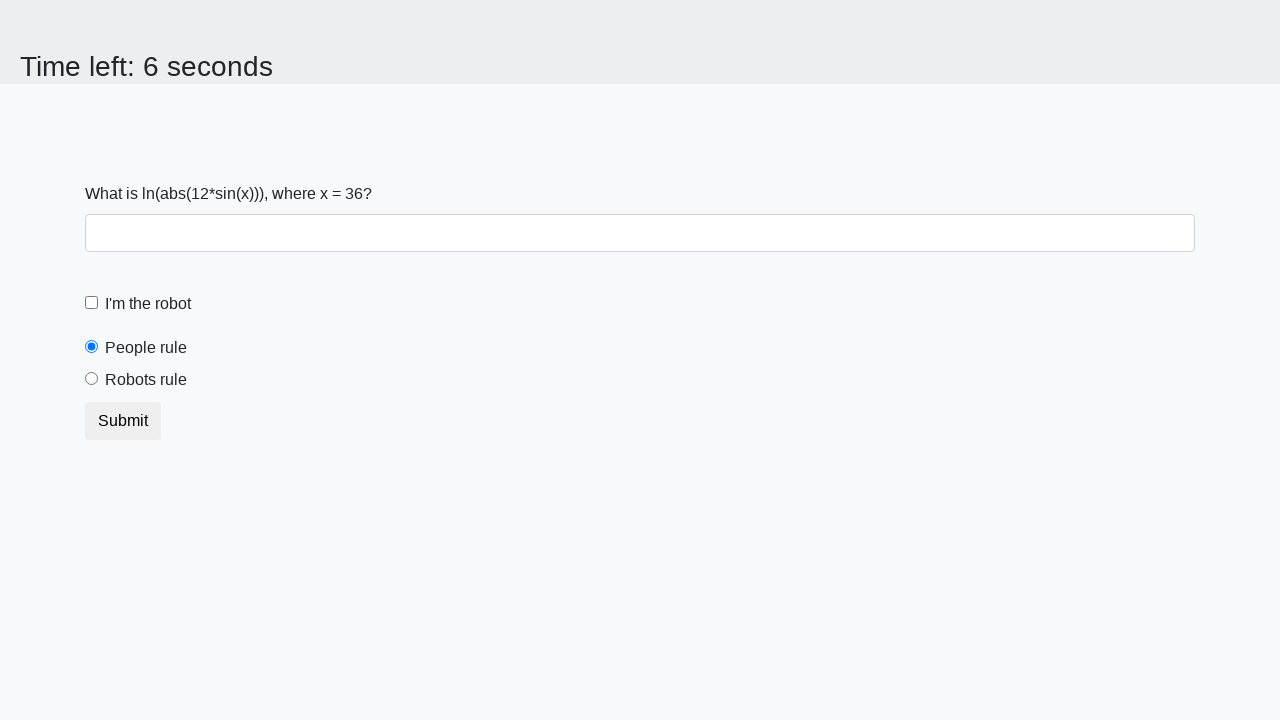

Asserted that submit button is not disabled initially
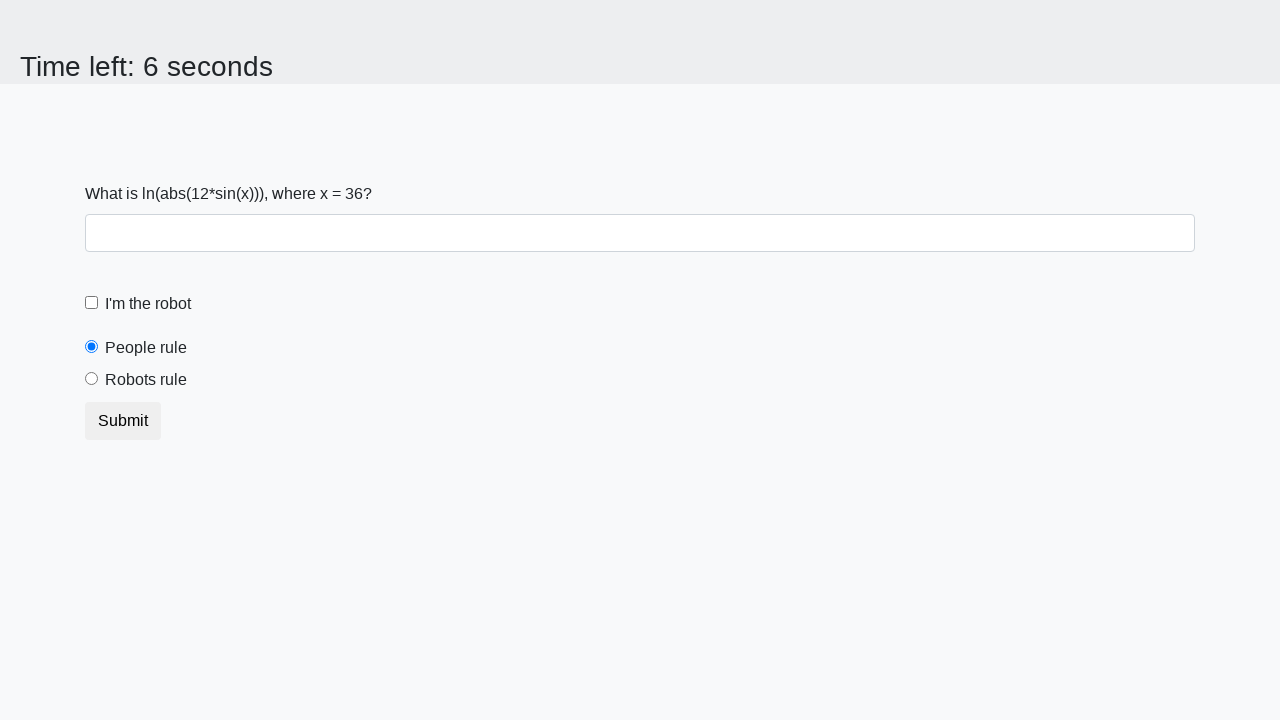

Retrieved 'class' and 'type' attributes from submit button
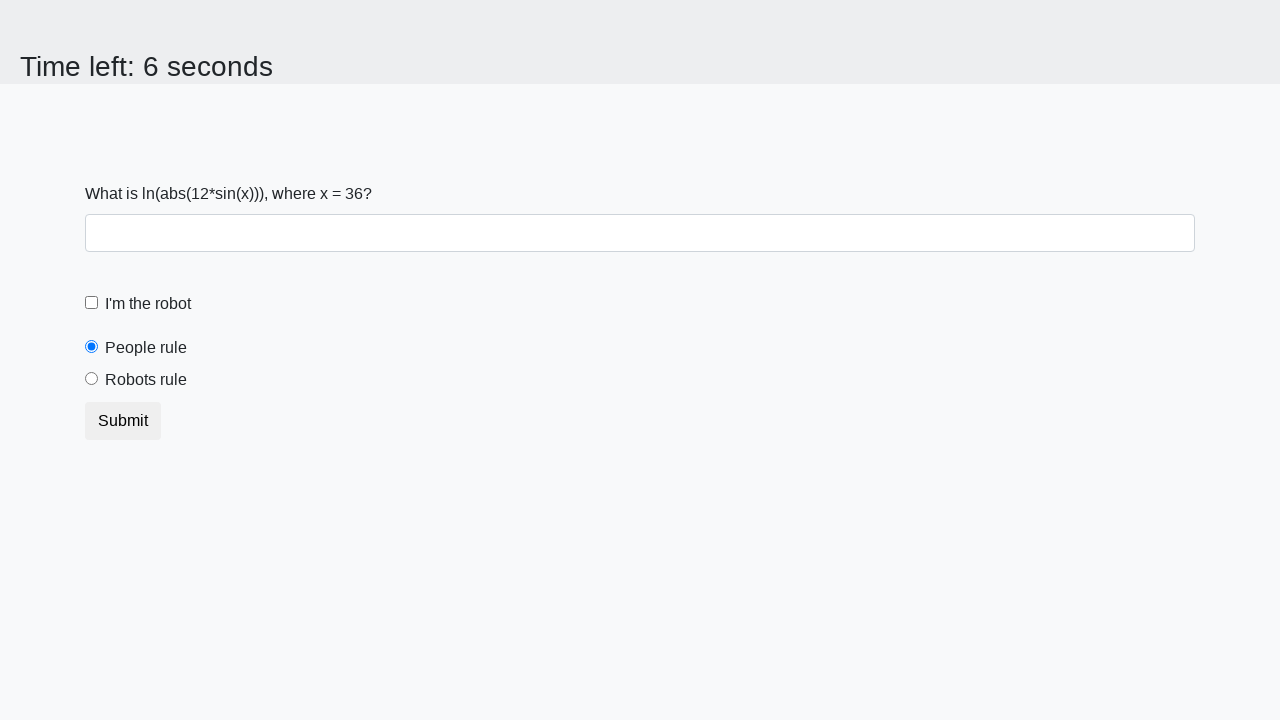

Retrieved 'style' attribute from submit button
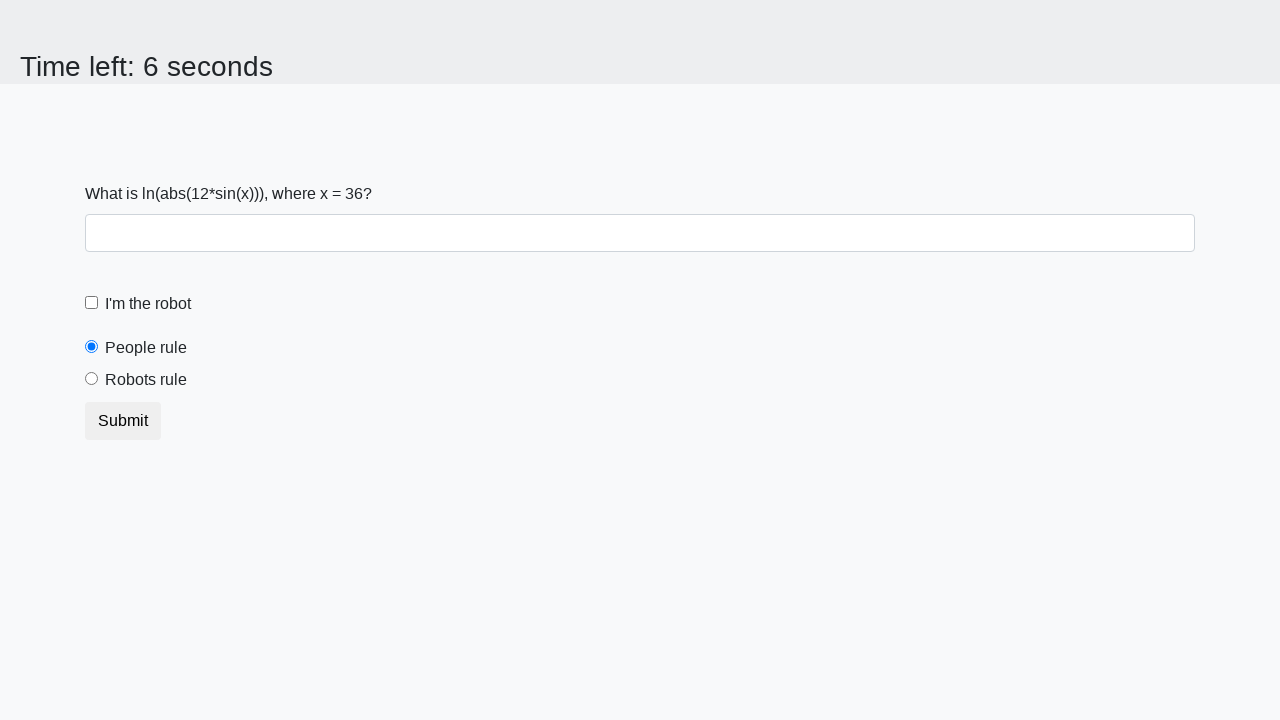

Asserted that submit button has no inline style attribute
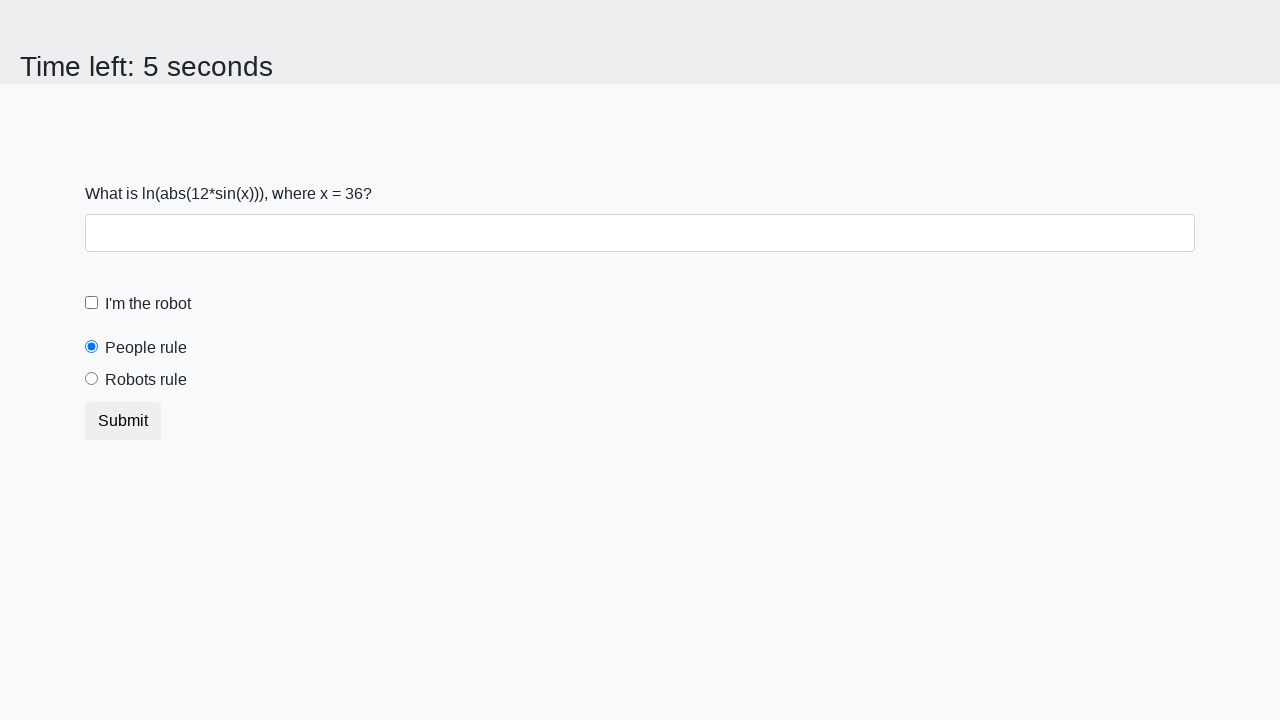

Waited 10 seconds for page changes
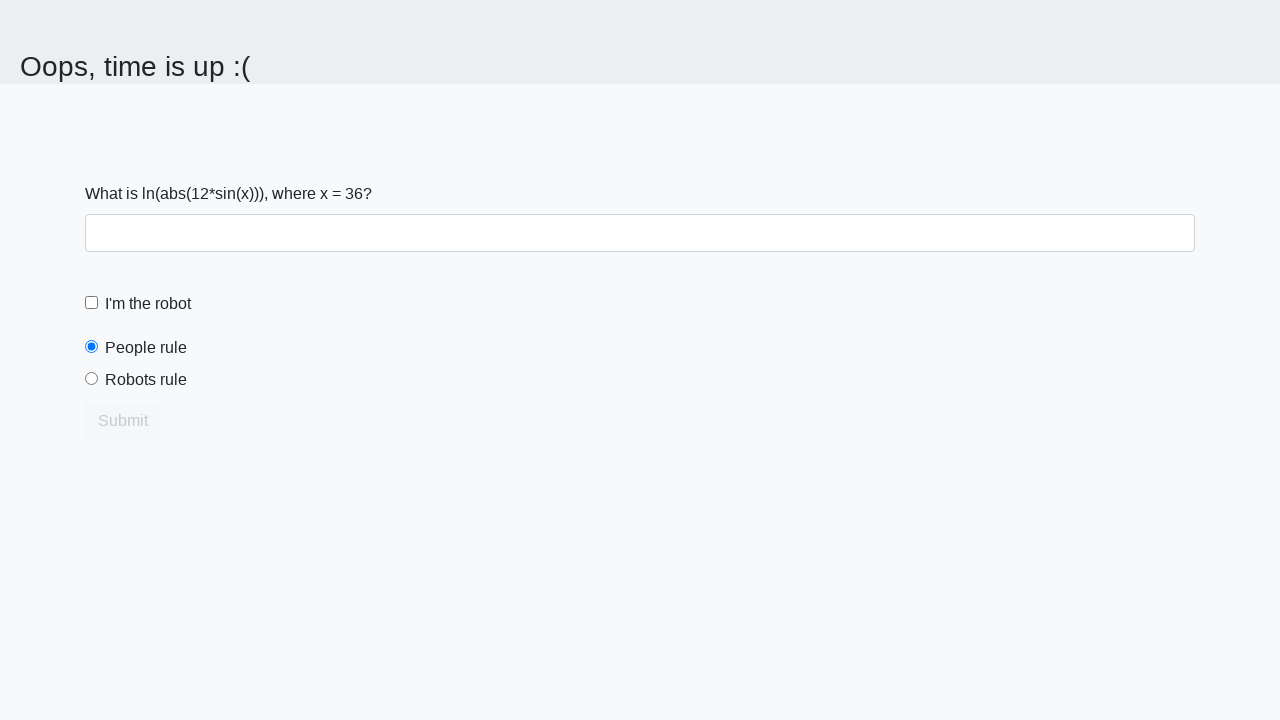

Retrieved 'disabled' attribute from submit button after 10 second wait
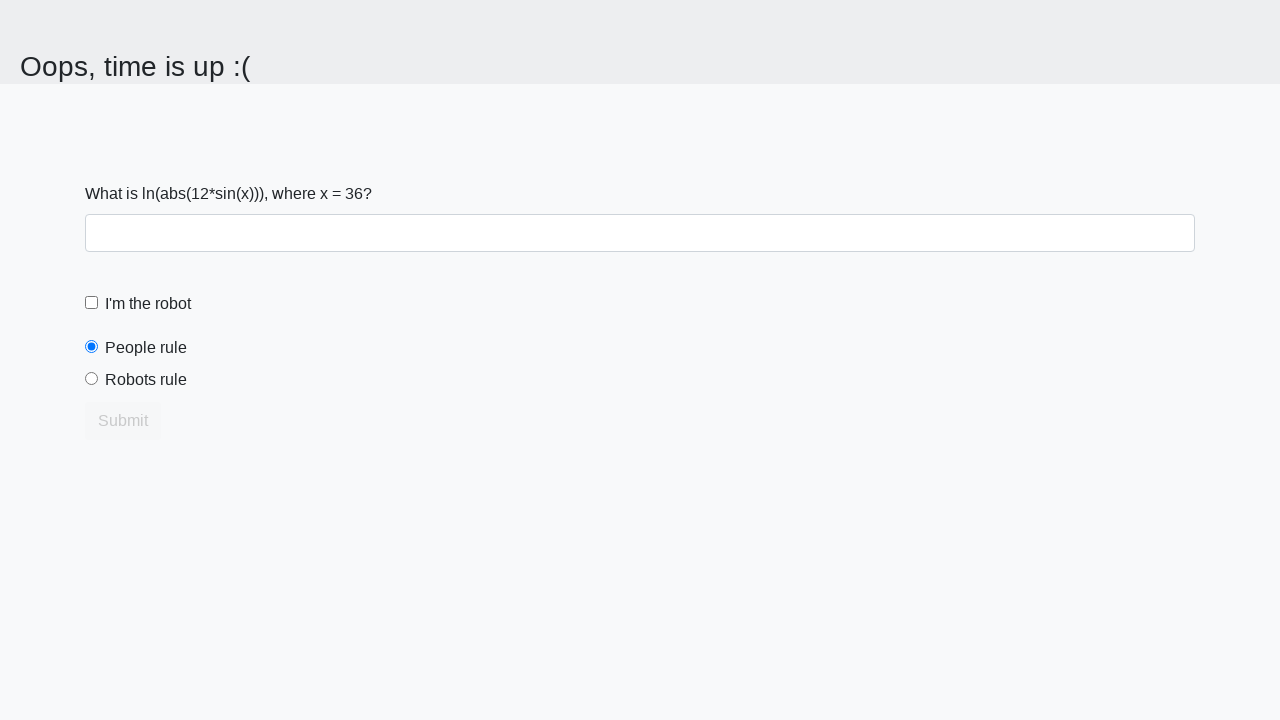

Asserted that submit button is now disabled after 10 second timeout
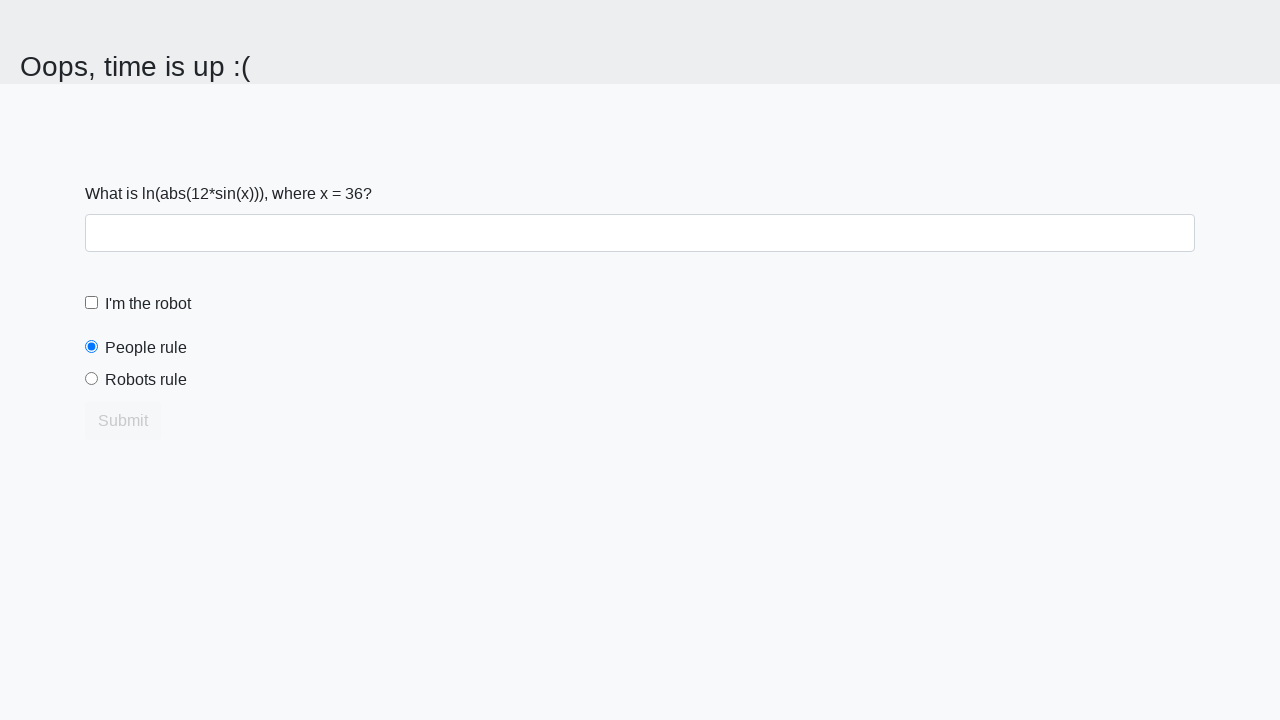

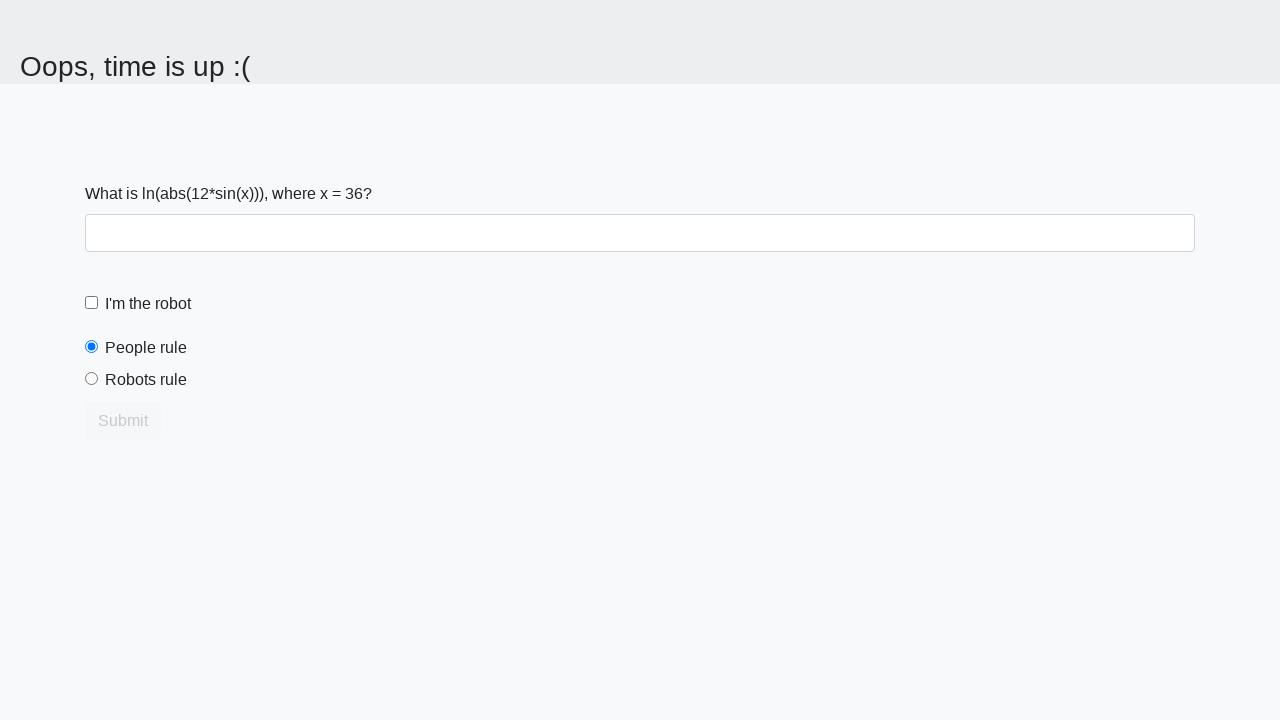